Clicks the second checkbox to uncheck it and verifies it becomes unselected

Starting URL: http://the-internet.herokuapp.com/checkboxes

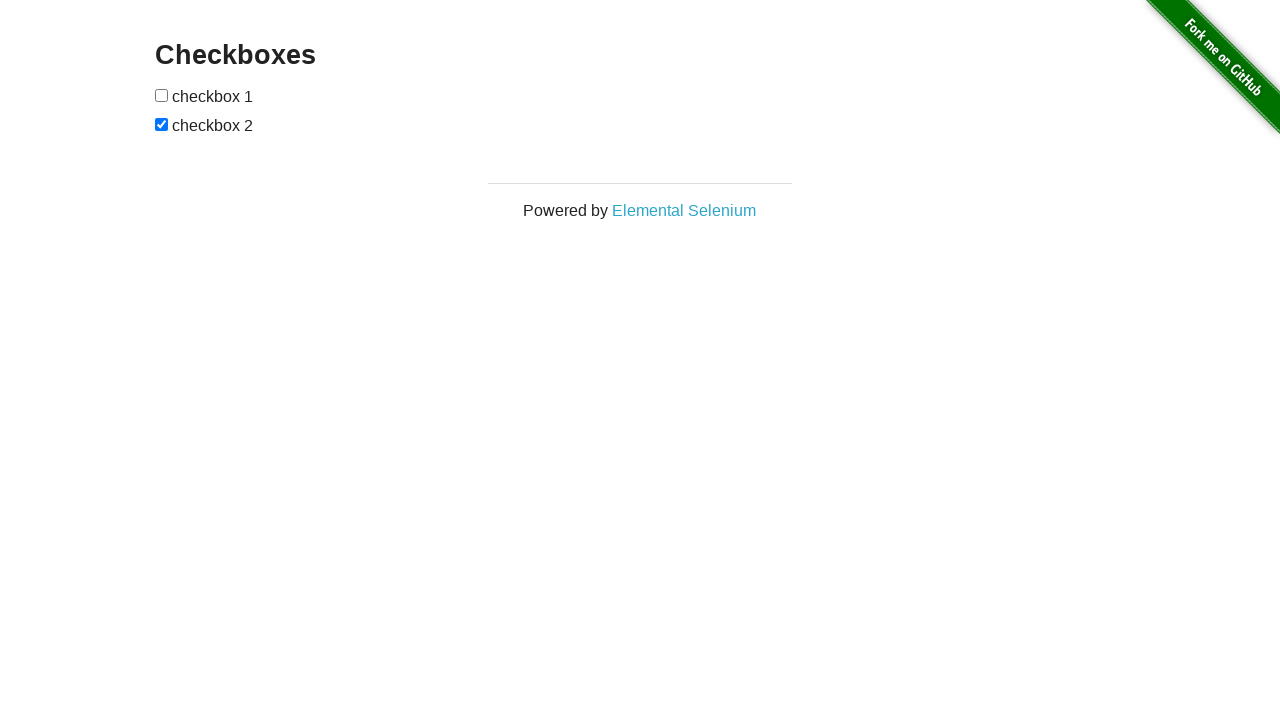

Located the second checkbox element
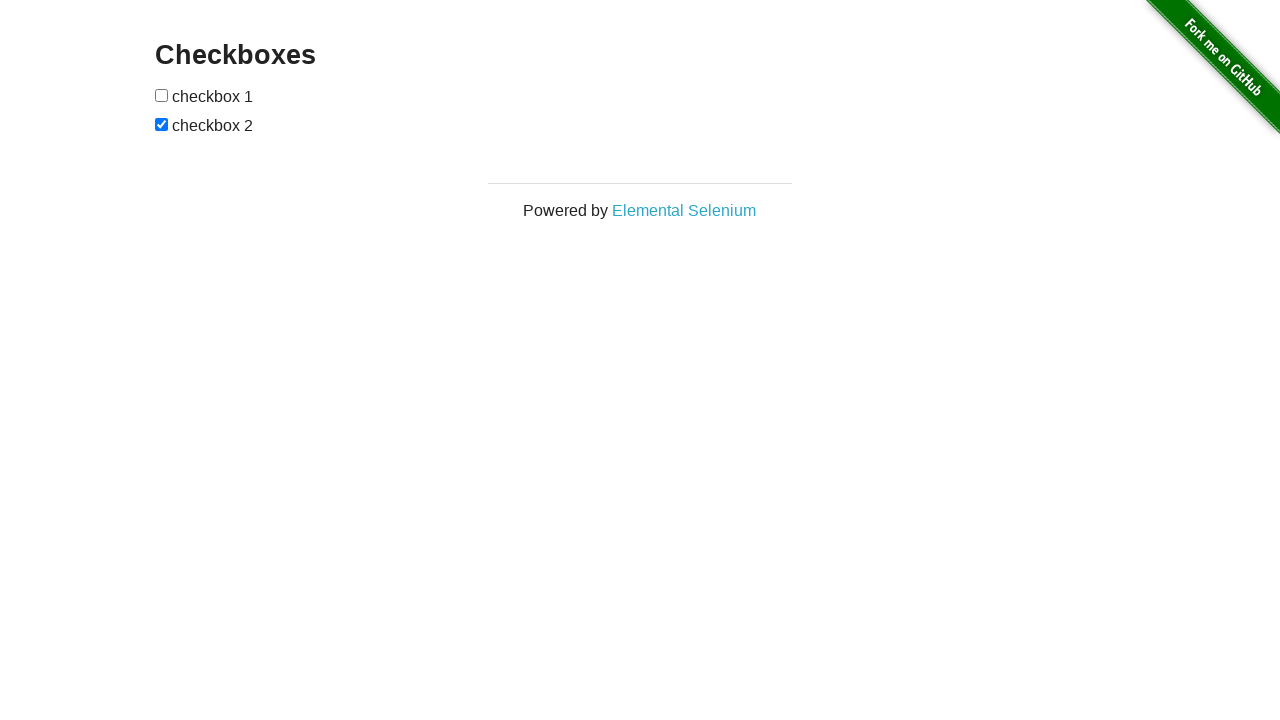

Clicked the second checkbox to uncheck it at (162, 124) on xpath=//*[@type = 'checkbox'][2]
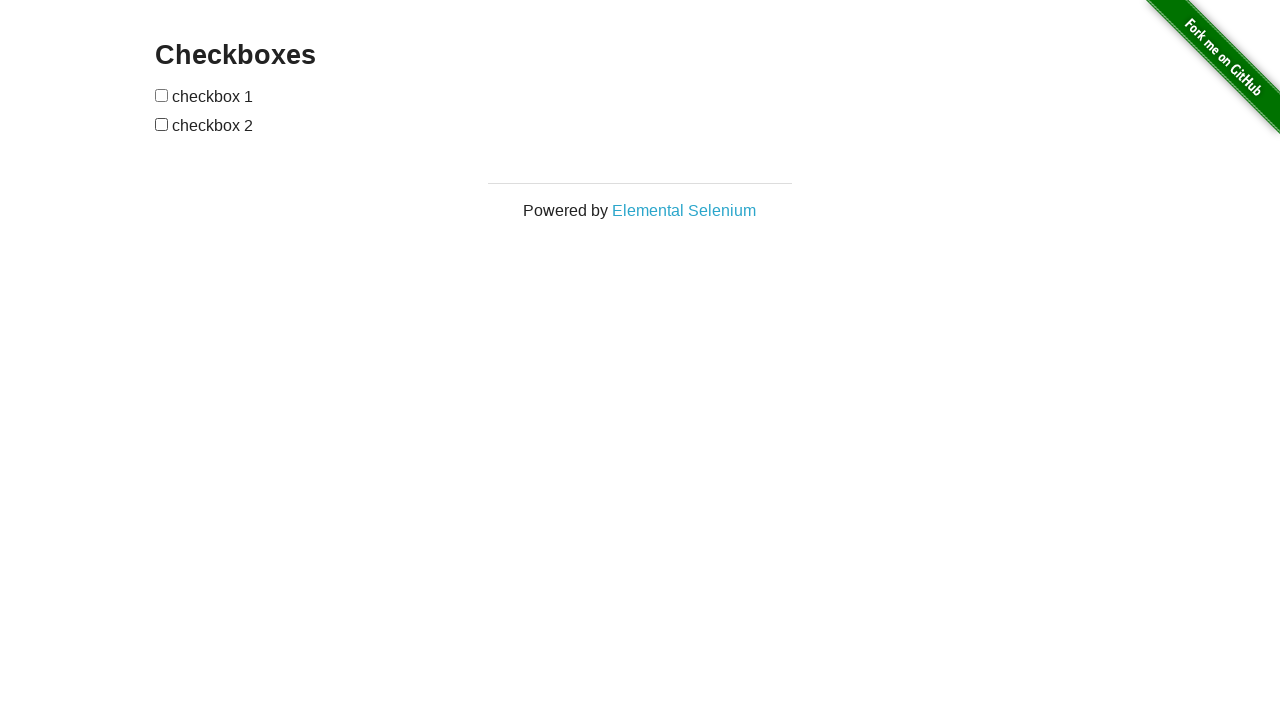

Verified that the second checkbox is now unchecked
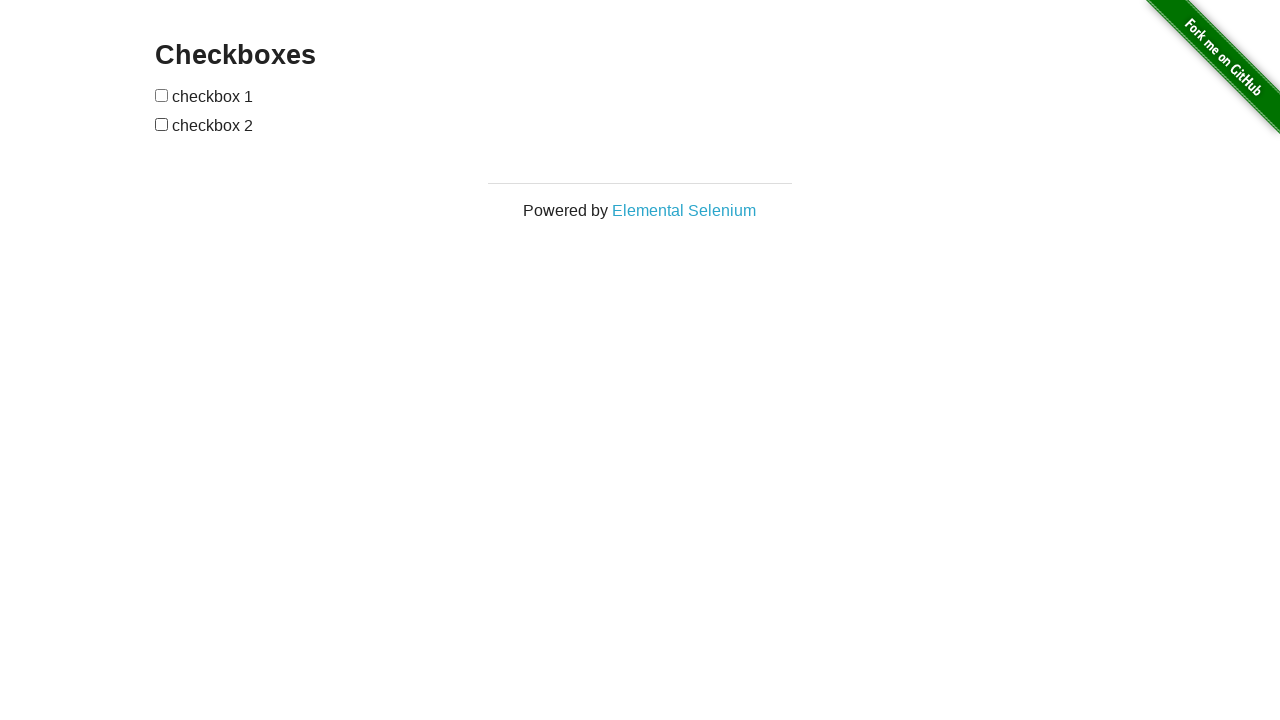

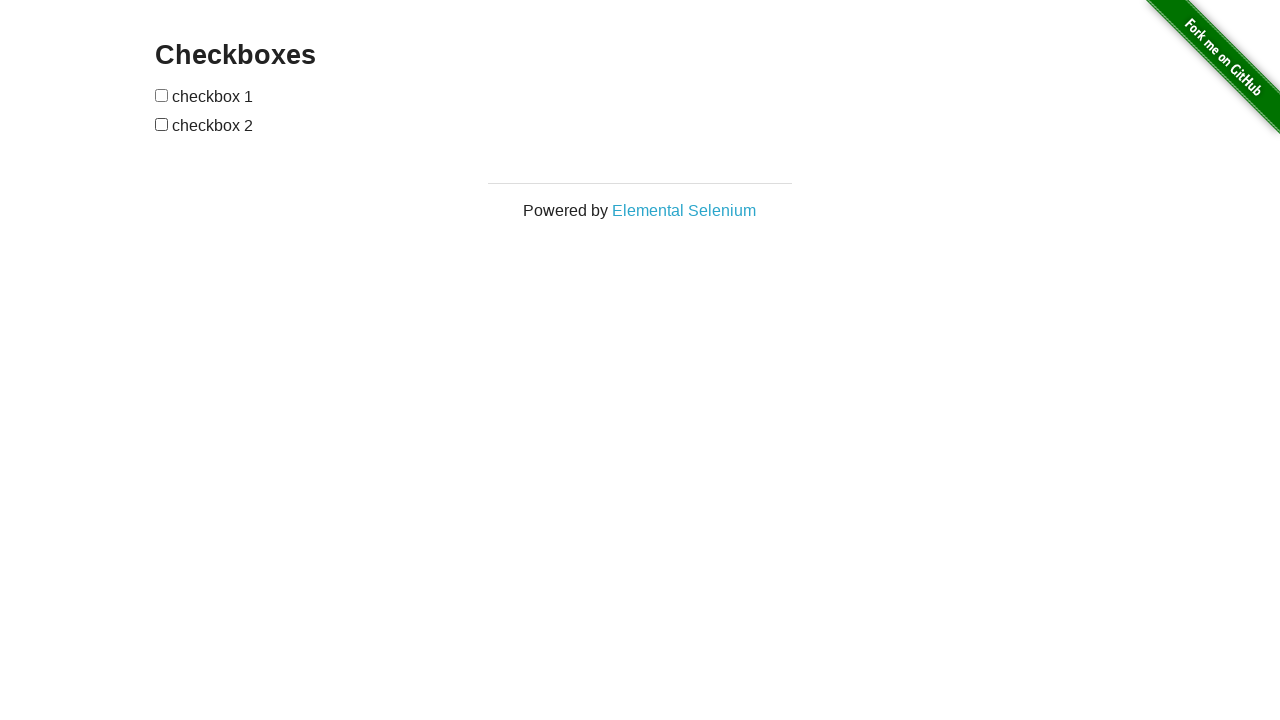